Automates a depreciation calculation form by filling in starting date, closing date, depreciation method, purchase price, useful life, and optionally production volume fields, then submits the form and retrieves the calculated depreciation value from the results table.

Starting URL: https://stylefunc287.xsrv.jp/php/dep.php

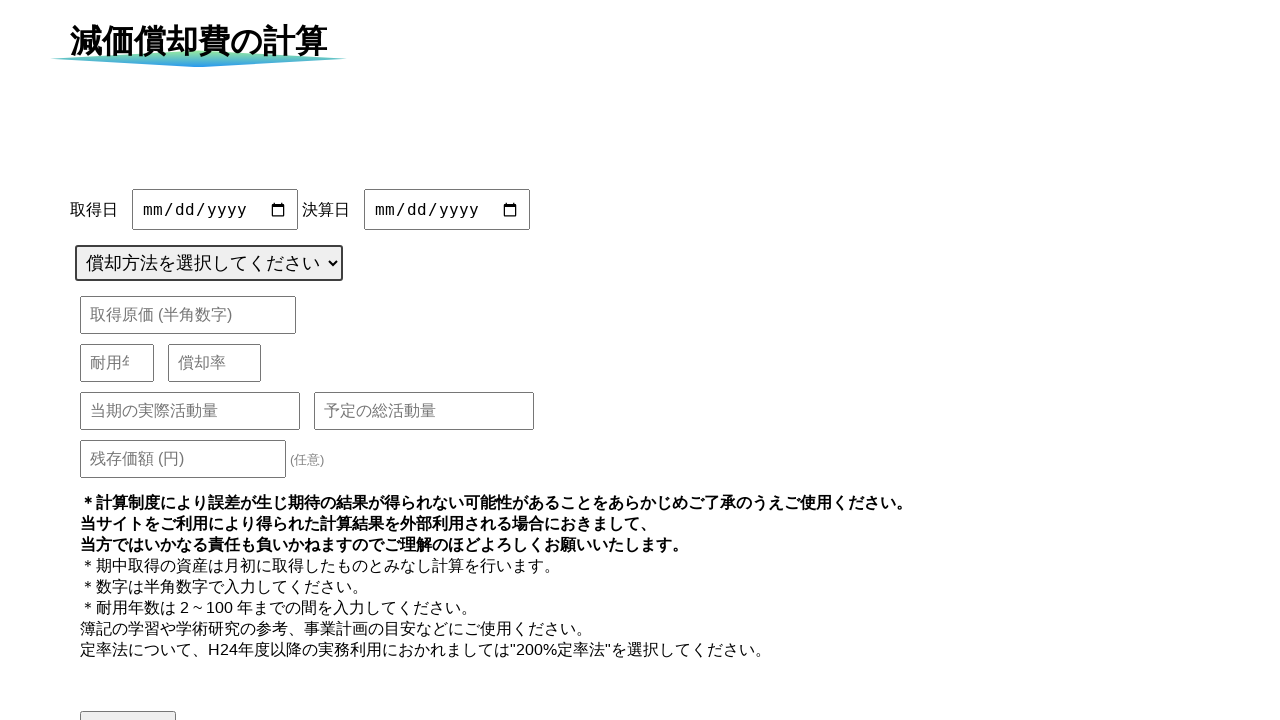

Set starting date to 2024-04-01 using JavaScript
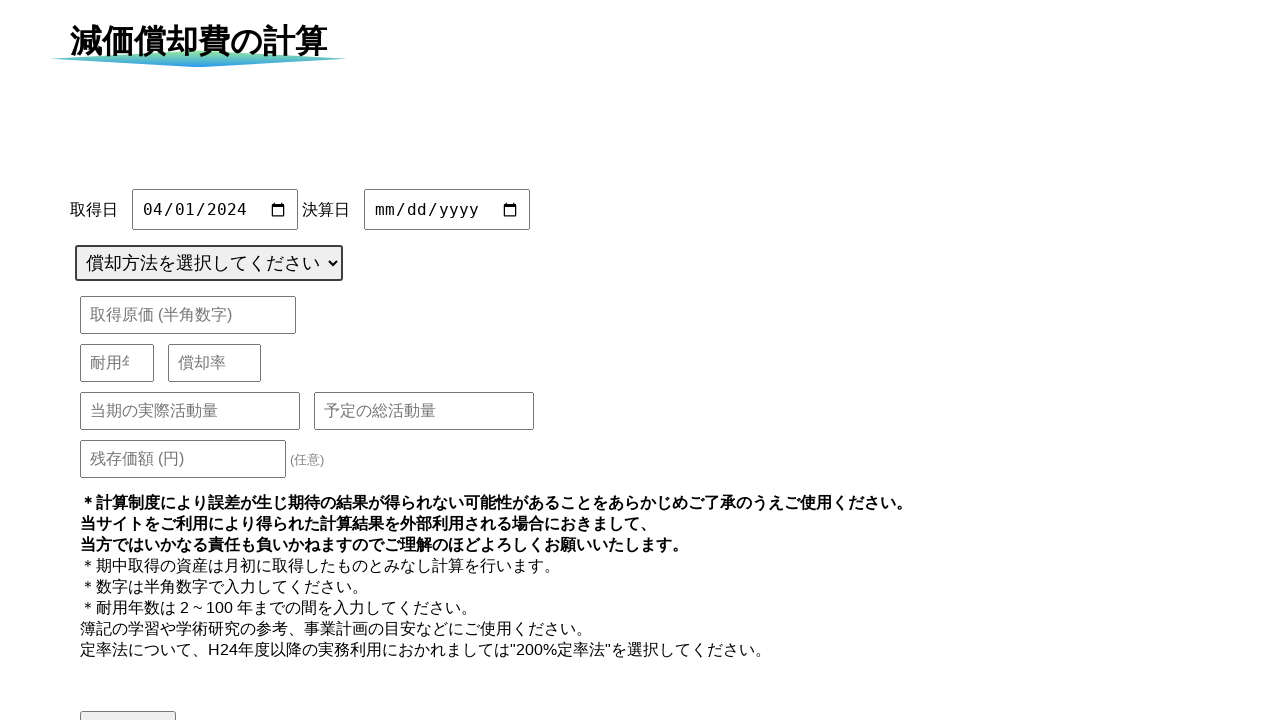

Set closing date to 2025-03-31 using JavaScript
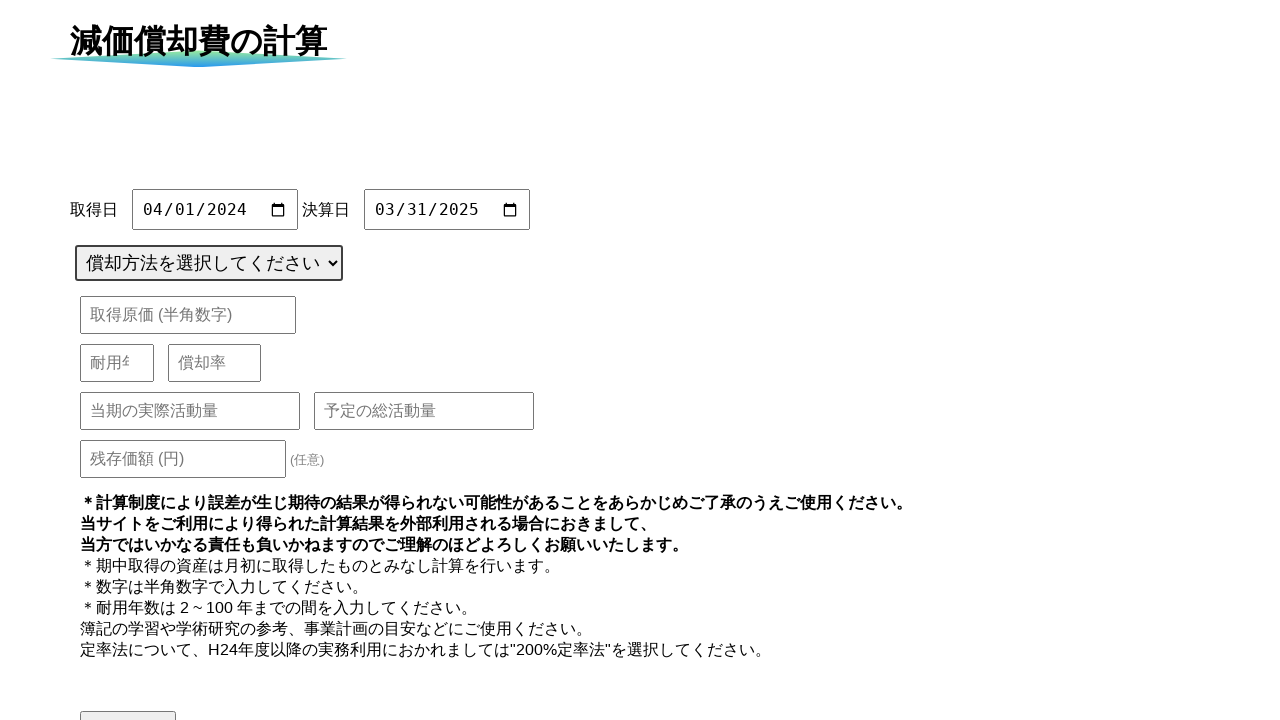

Selected depreciation method '定額法' (straight-line method) from dropdown on #cluculateMethod
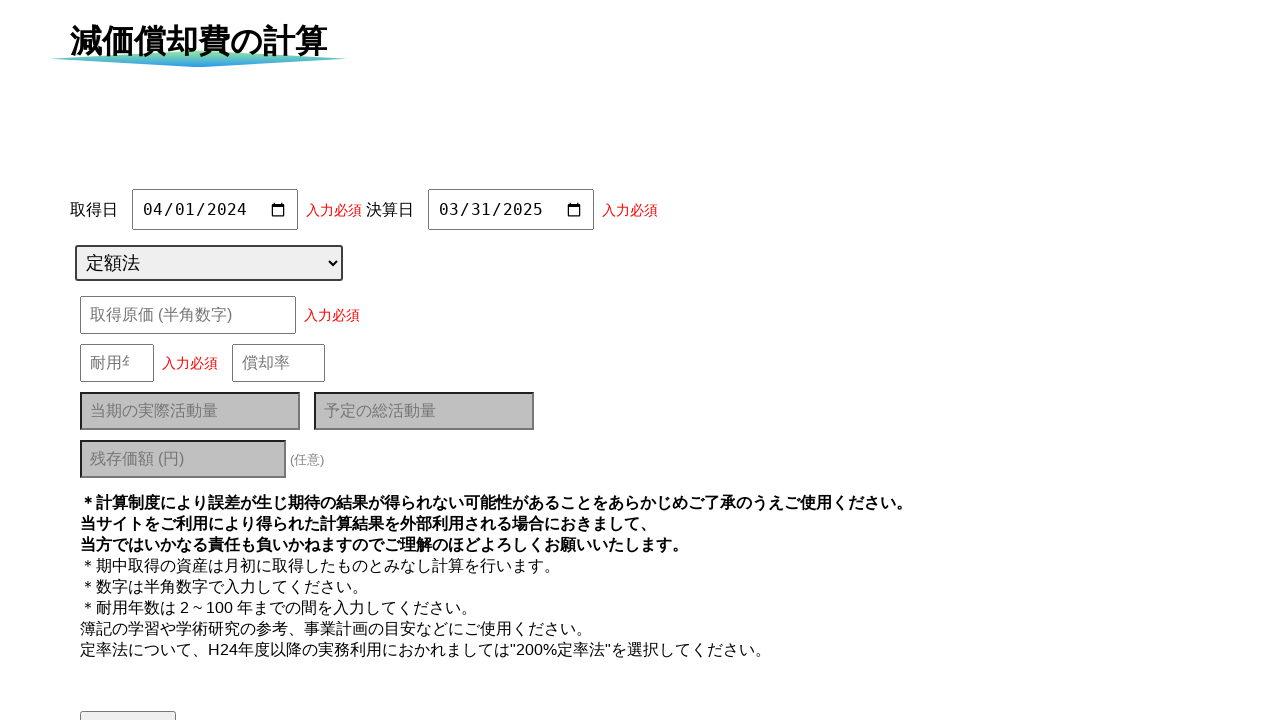

Filled purchase price field with 1000000 on #purchasePrice
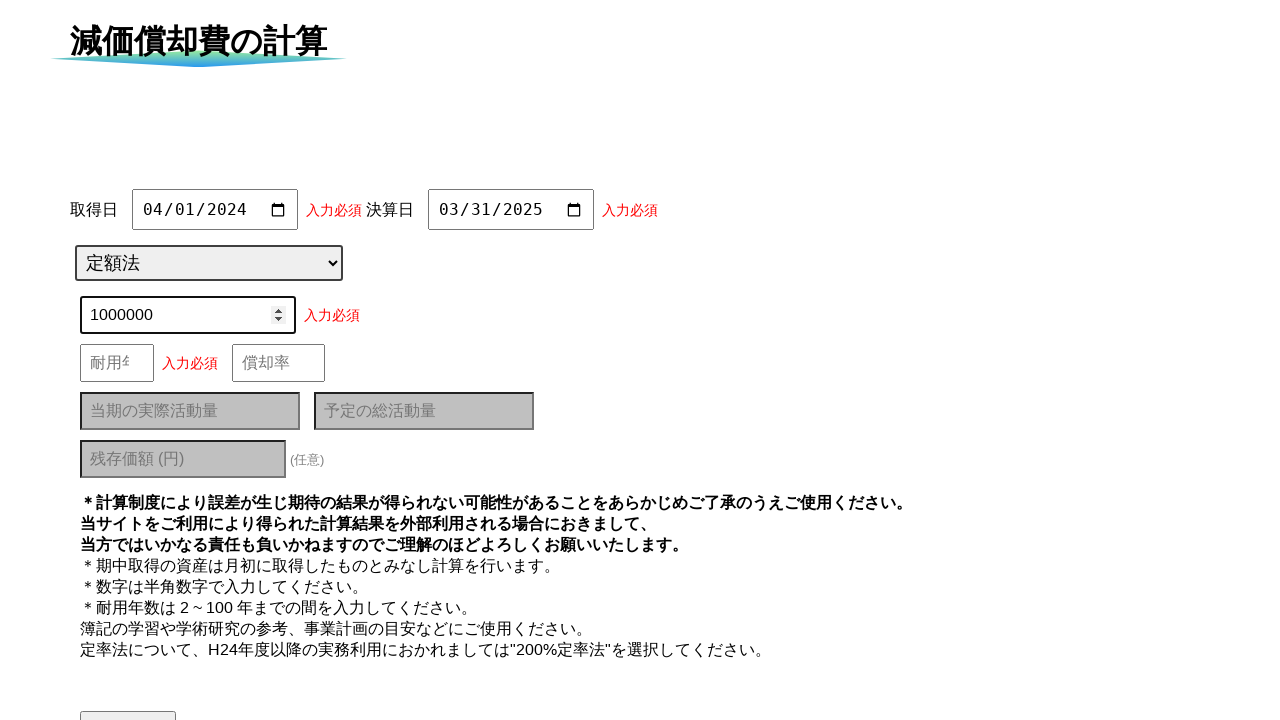

Filled useful life field with 5 years on #usefulLife
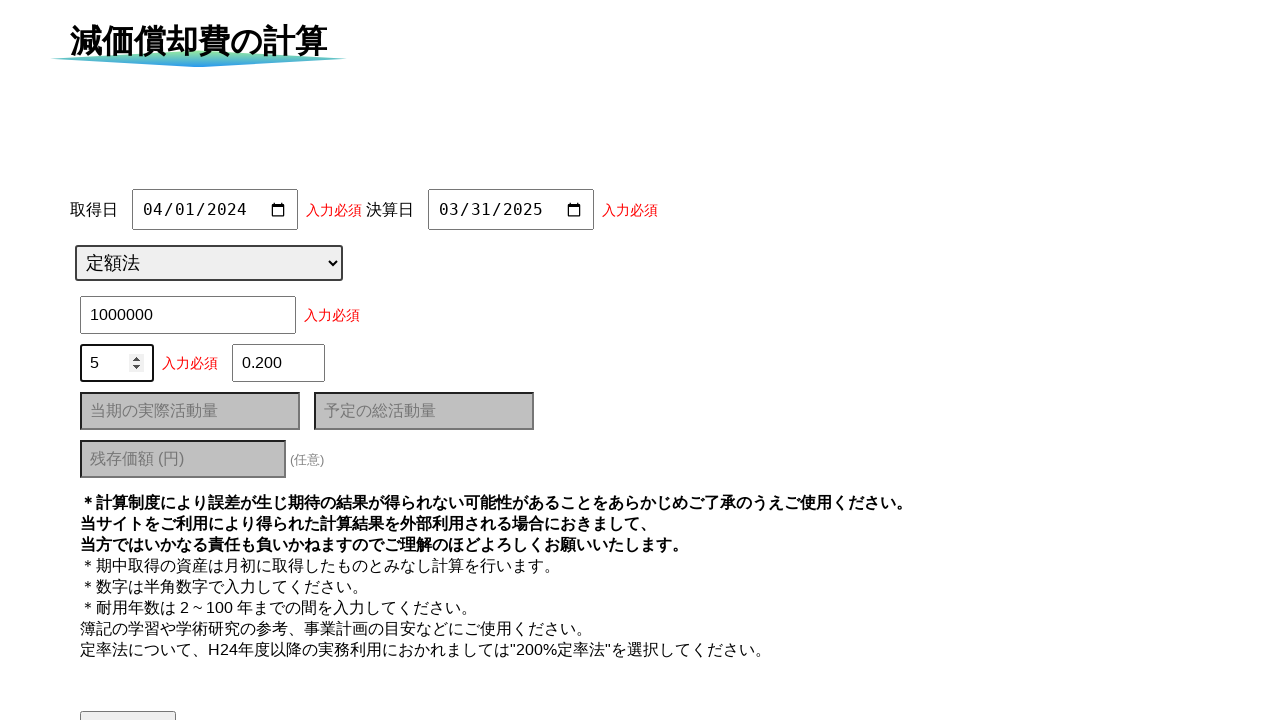

Clicked submit button to calculate depreciation at (128, 698) on #submit
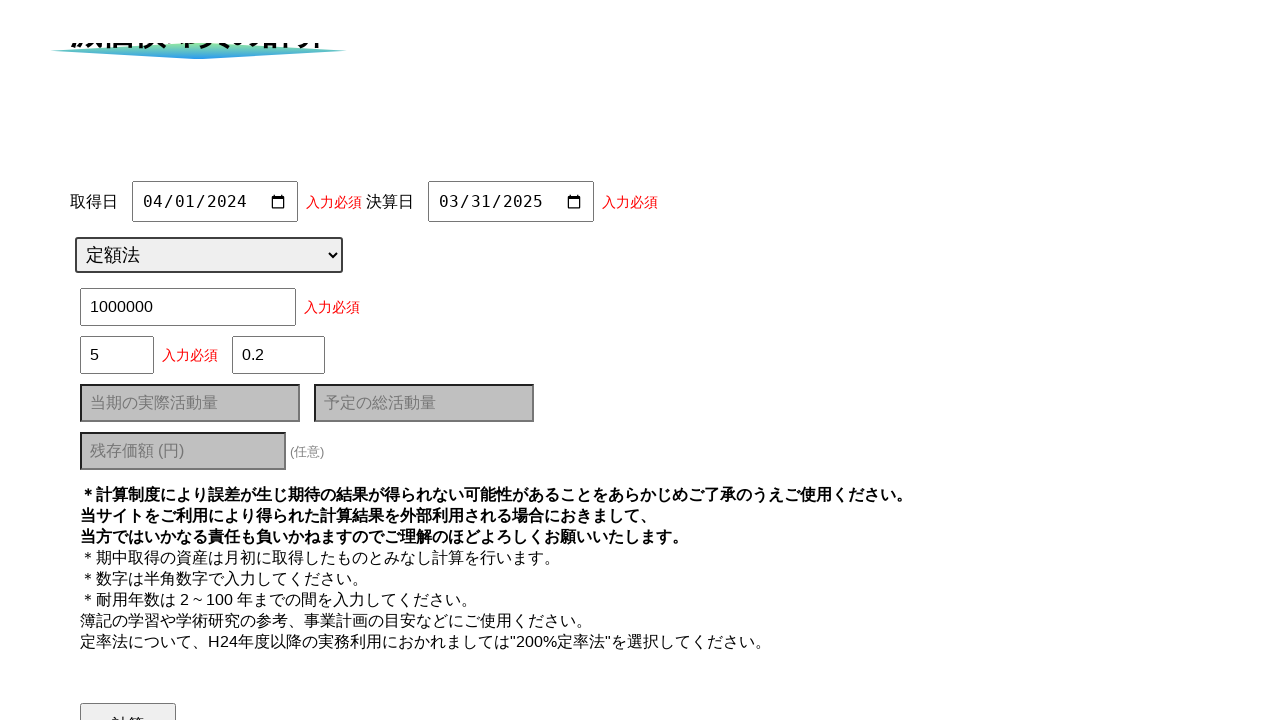

Results table rows loaded successfully
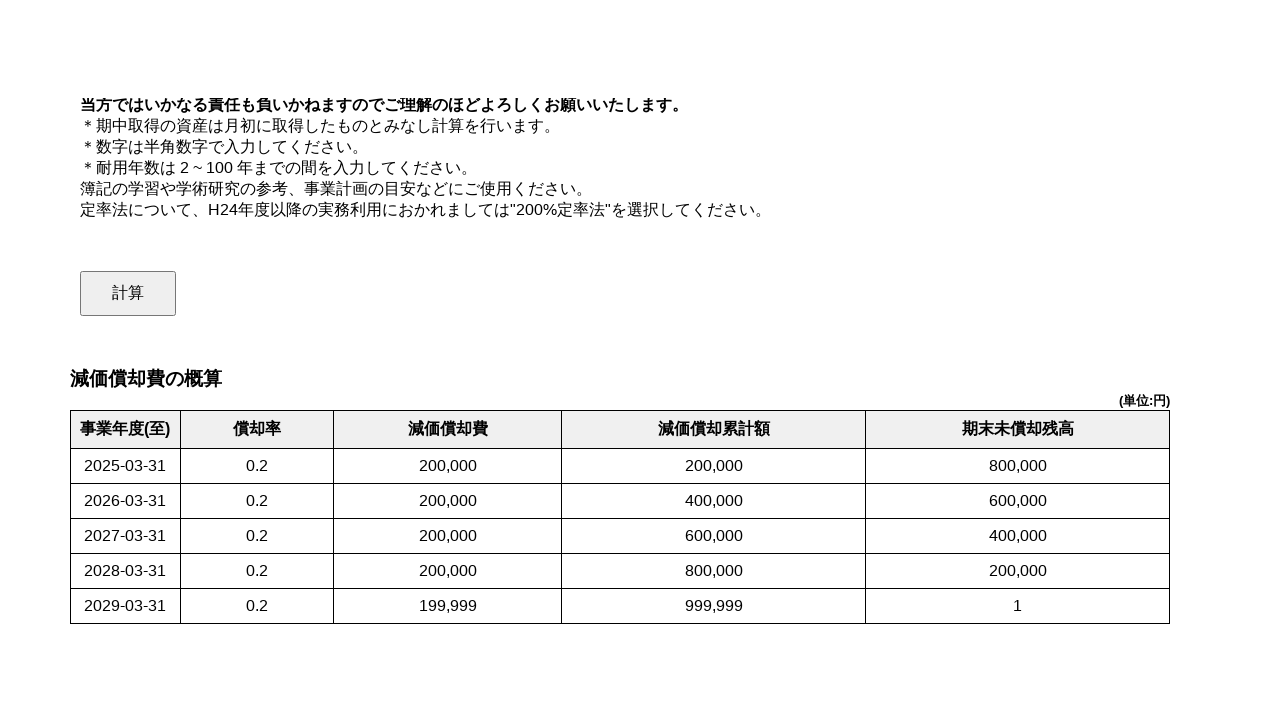

Verified depreciation calculation results are displayed in table cells
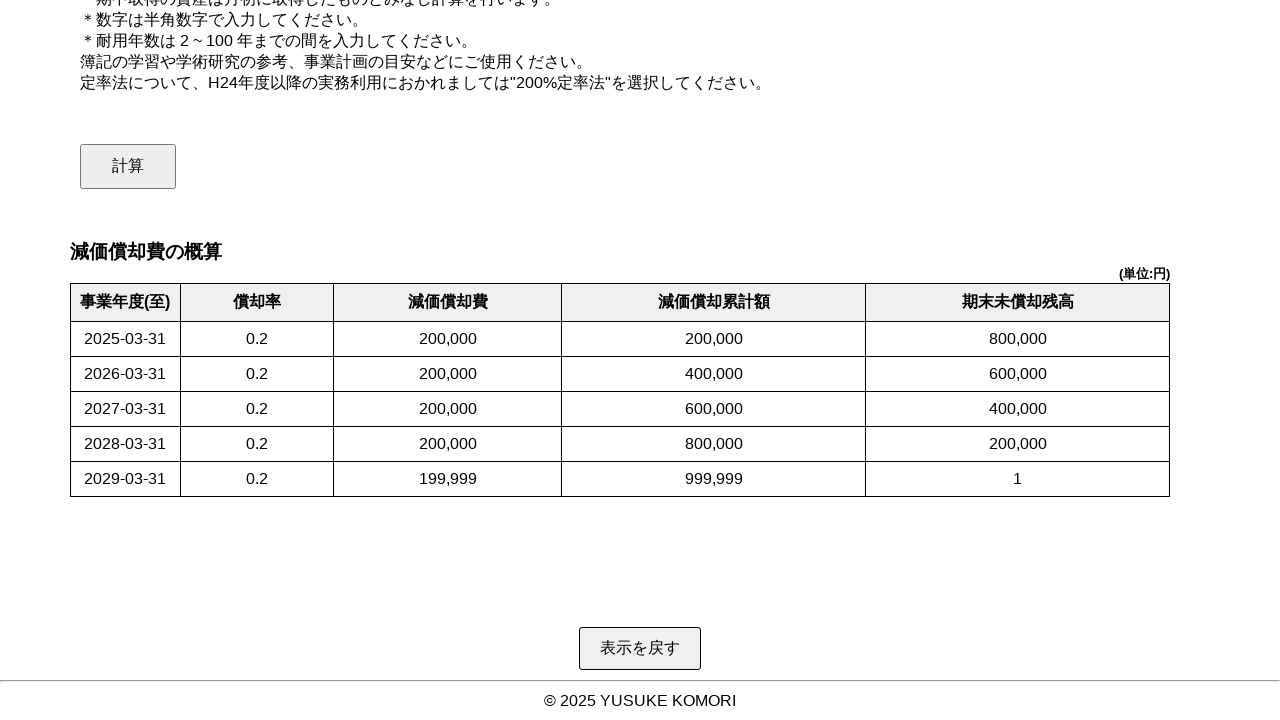

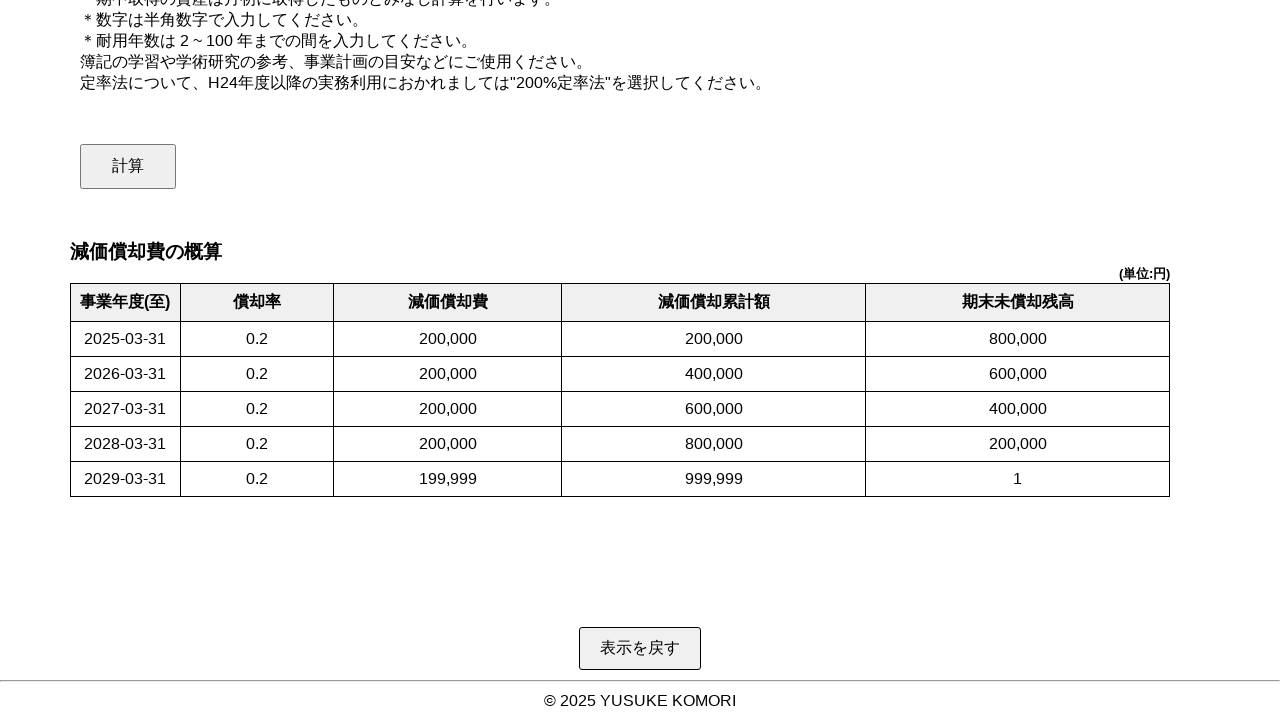